Tests that the DemoBlaze homepage displays the expected description text

Starting URL: https://www.demoblaze.com/

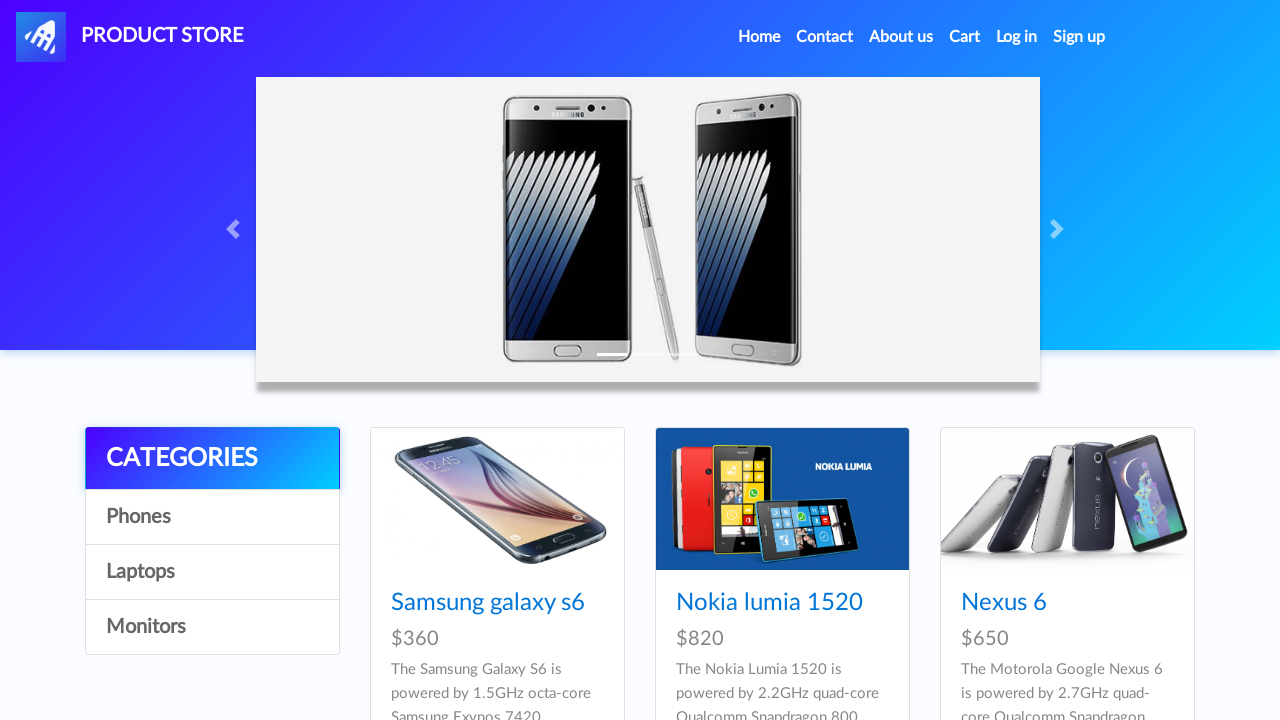

Waited for description paragraph element to be visible on DemoBlaze homepage
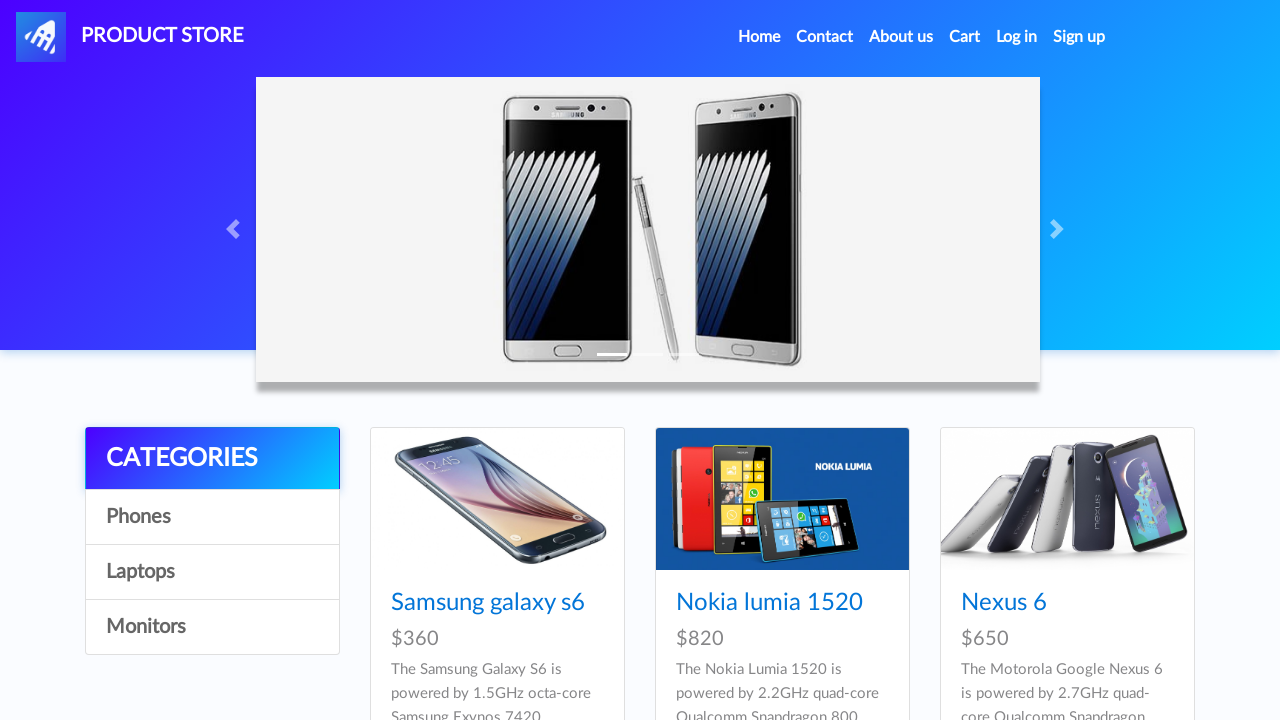

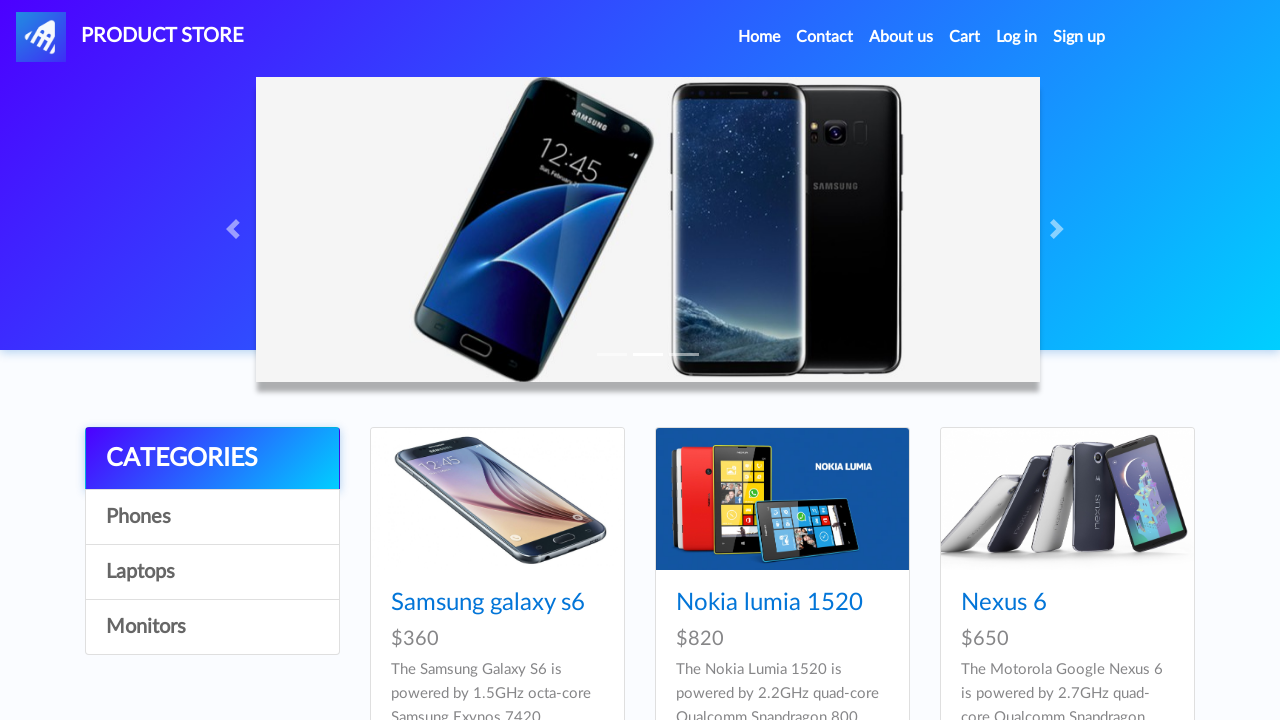